Tests text input functionality by entering text into a field and clicking a button to update its label

Starting URL: http://uitestingplayground.com/textinput

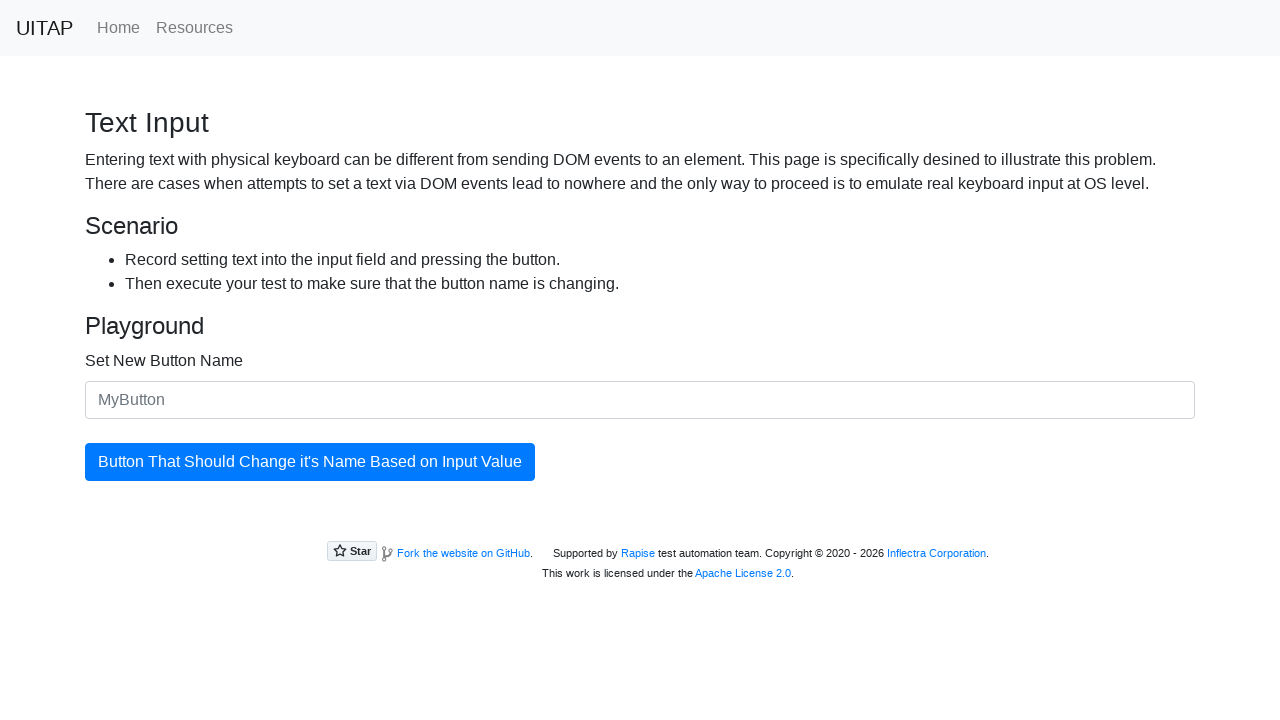

Filled text input field with 'SkyPro' on #newButtonName
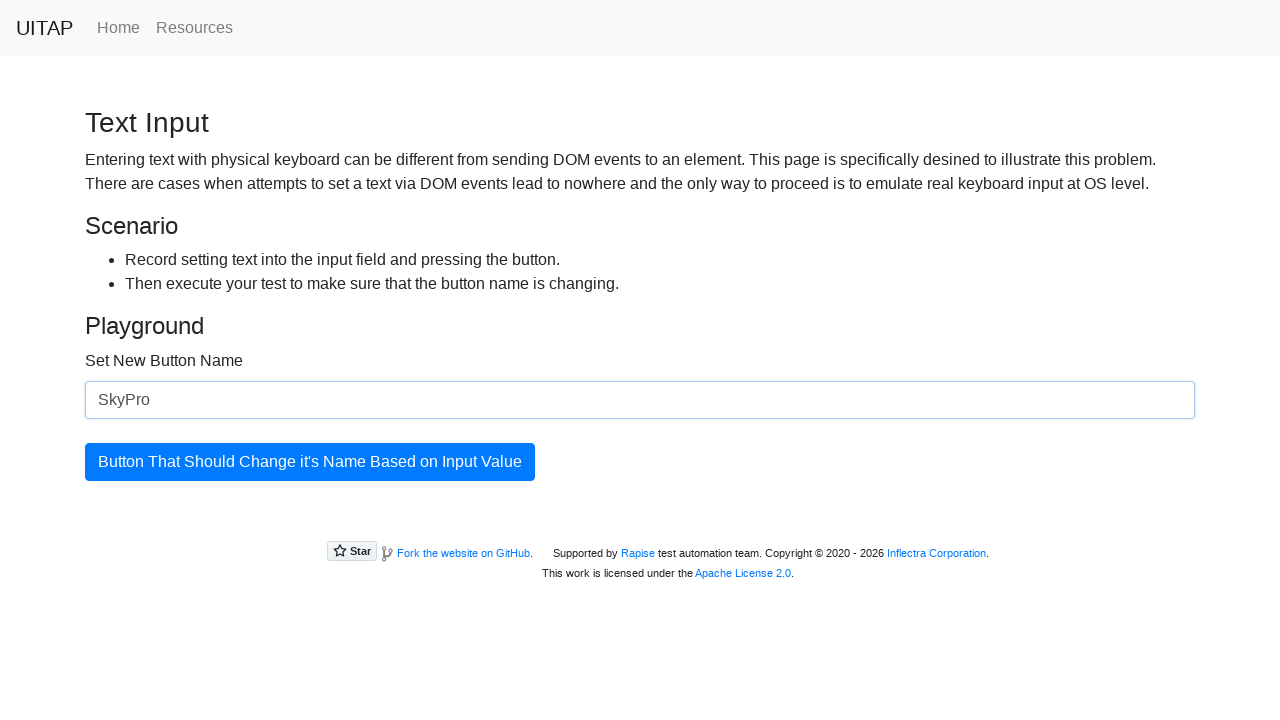

Clicked the update button at (310, 462) on #updatingButton
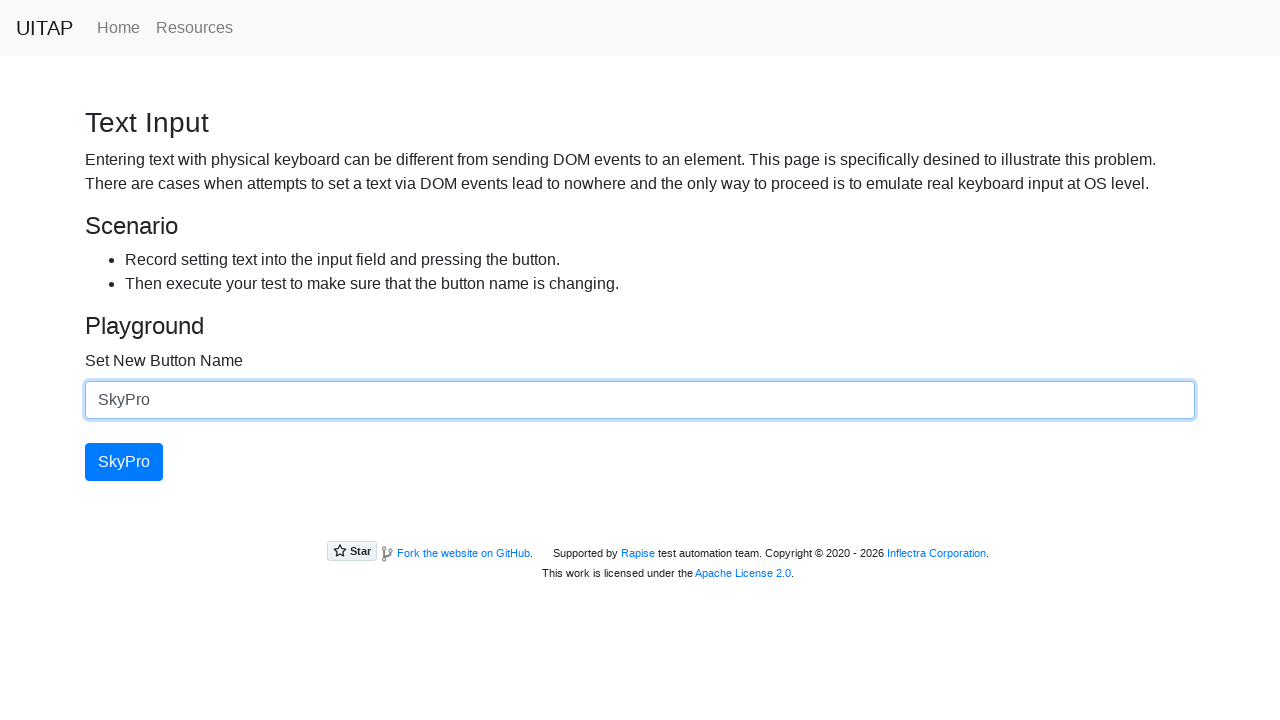

Button element loaded and ready
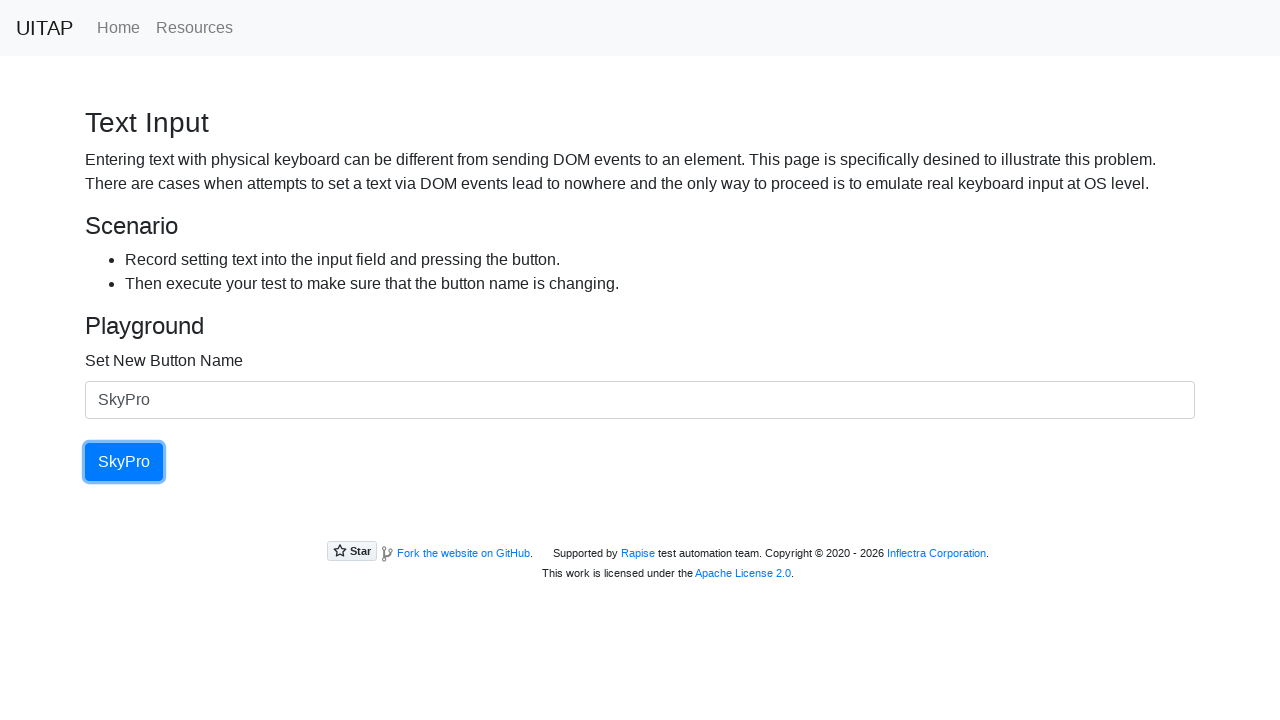

Retrieved button text: 'SkyPro'
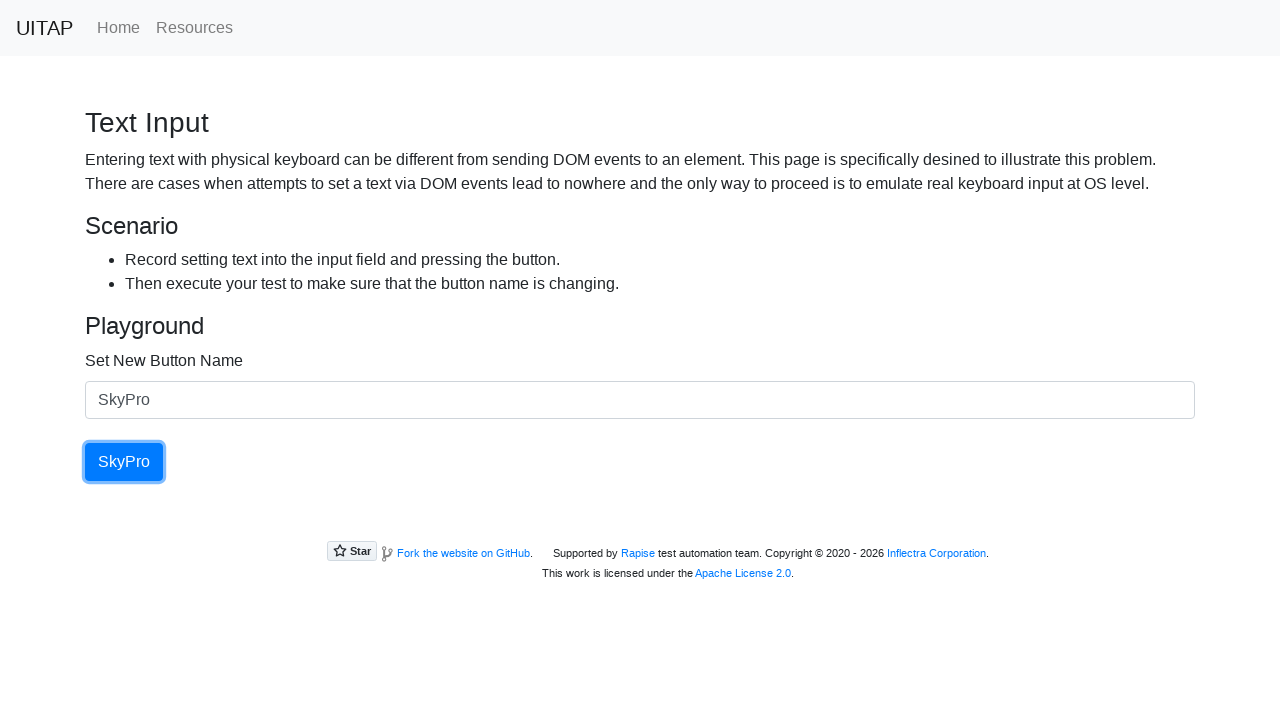

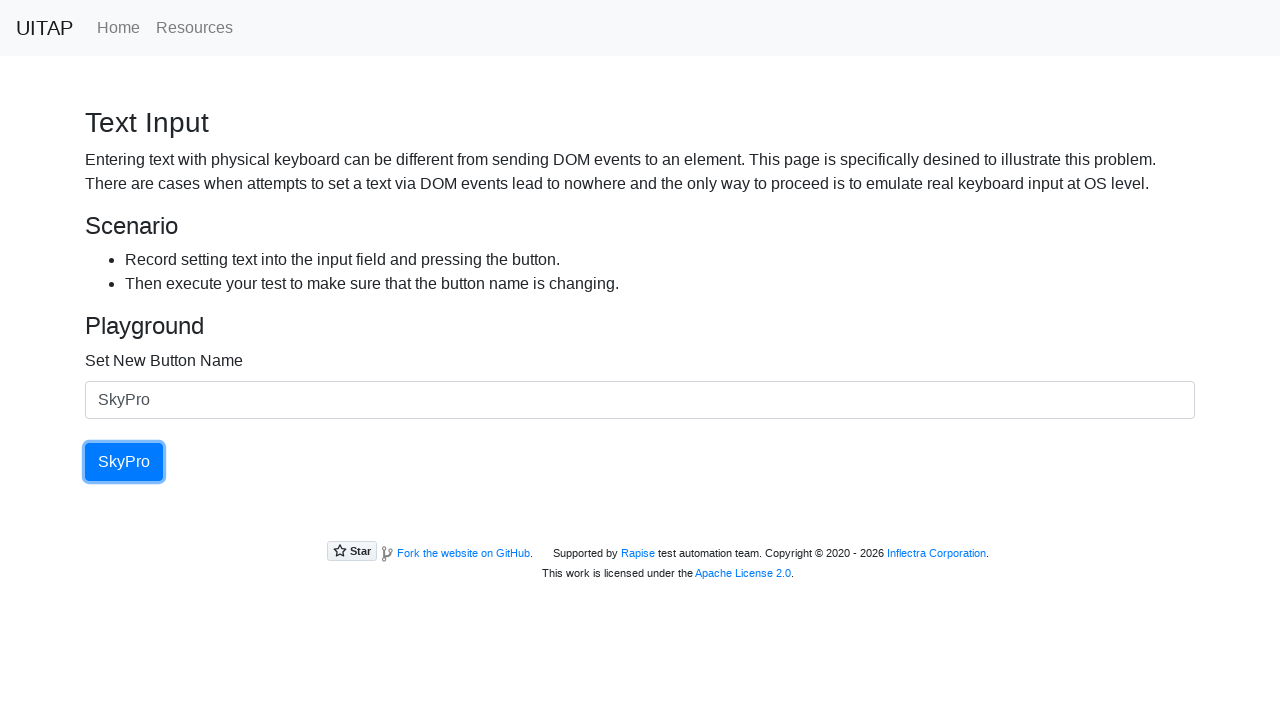